Tests window handling functionality by clicking a link that opens a new window, switching to the new window, and verifying the new window content

Starting URL: https://the-internet.herokuapp.com/windows

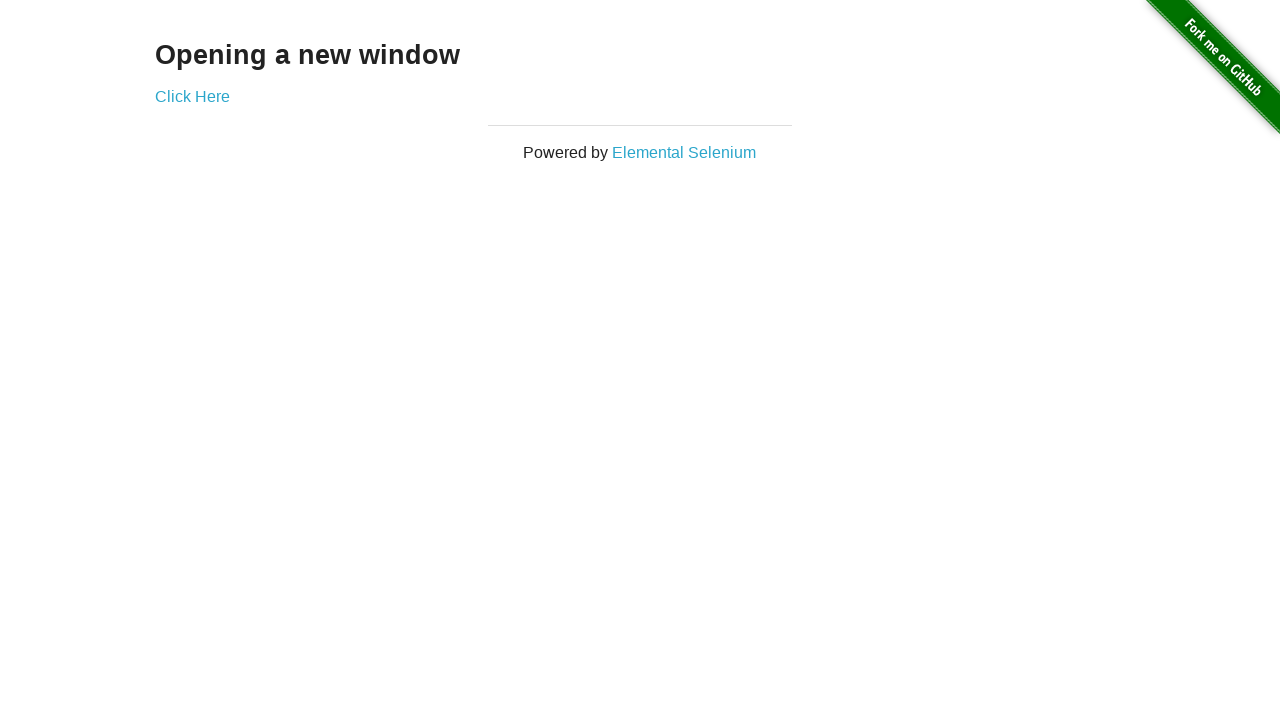

Clicked 'Click Here' link to open new window at (192, 96) on text=Click Here
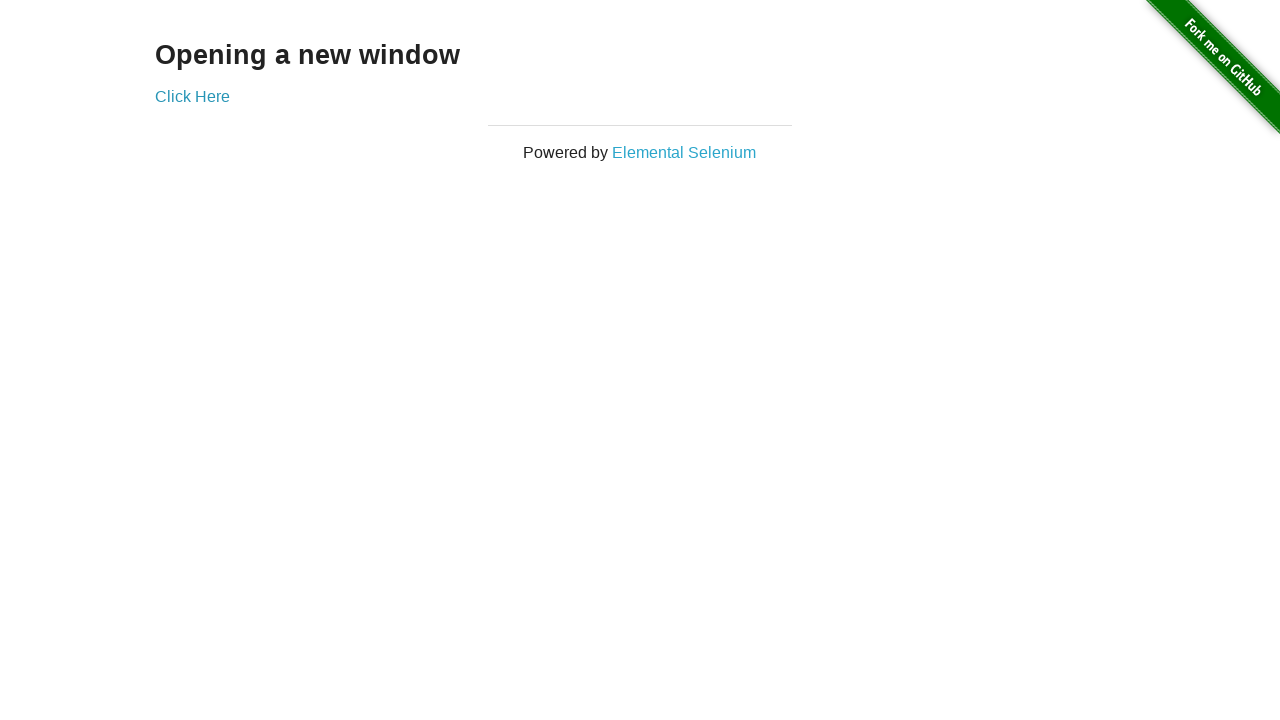

Captured new window/page object
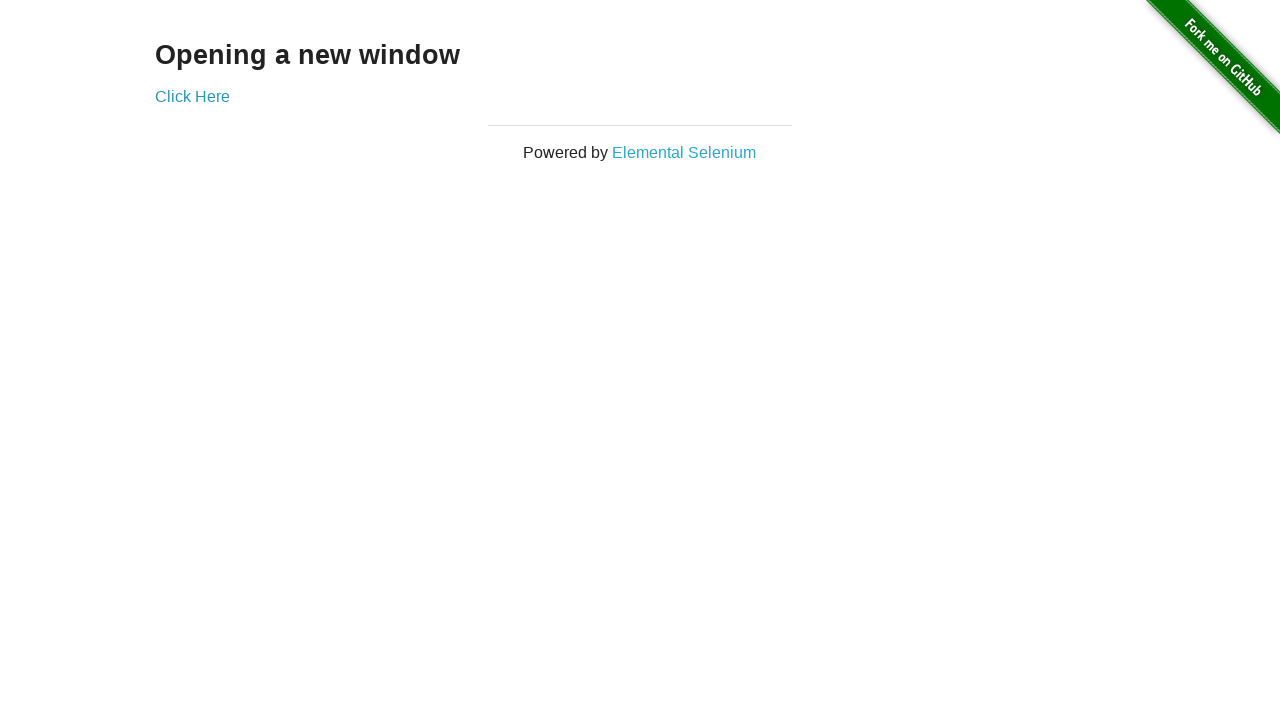

New window finished loading
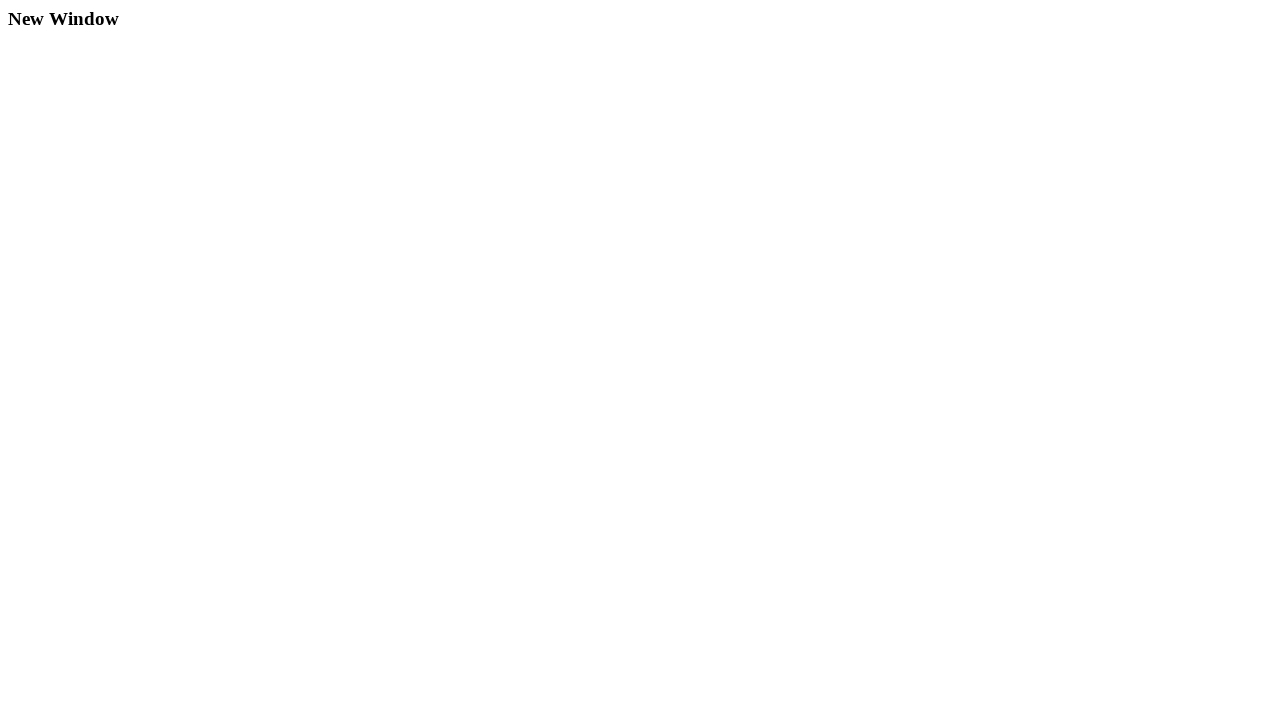

Located h3 header element in new window
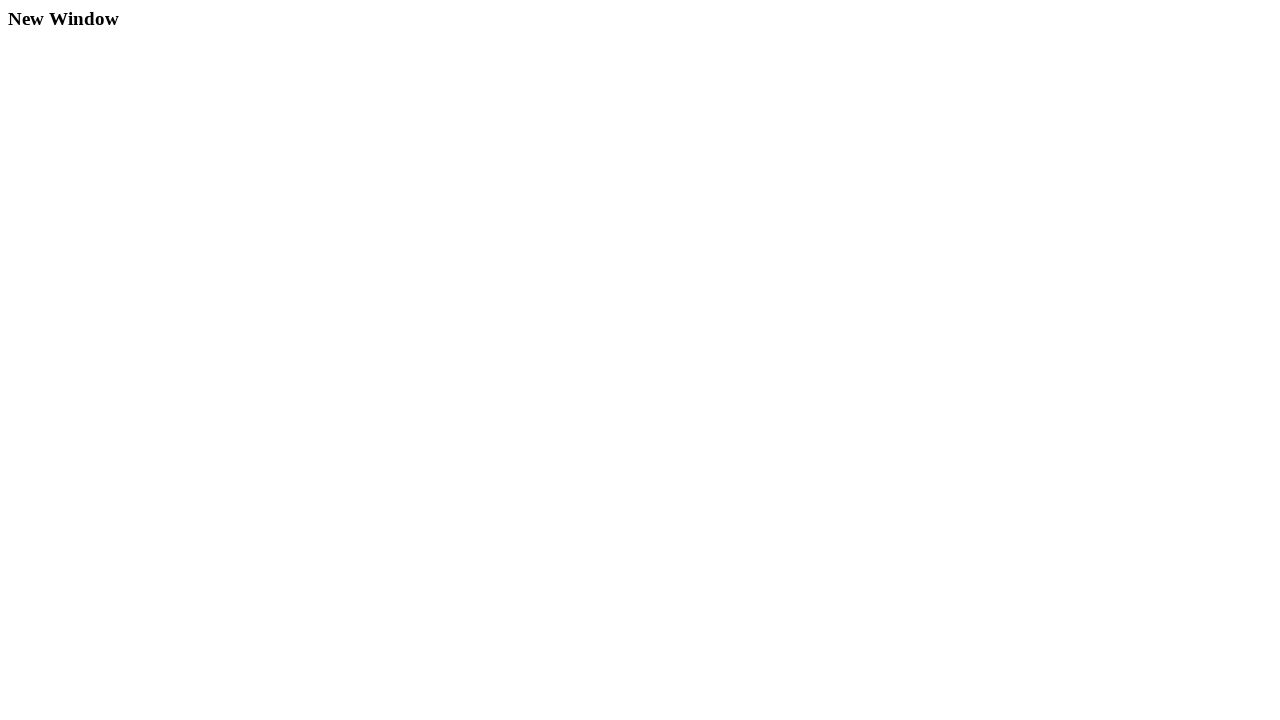

Retrieved header text: 'New Window'
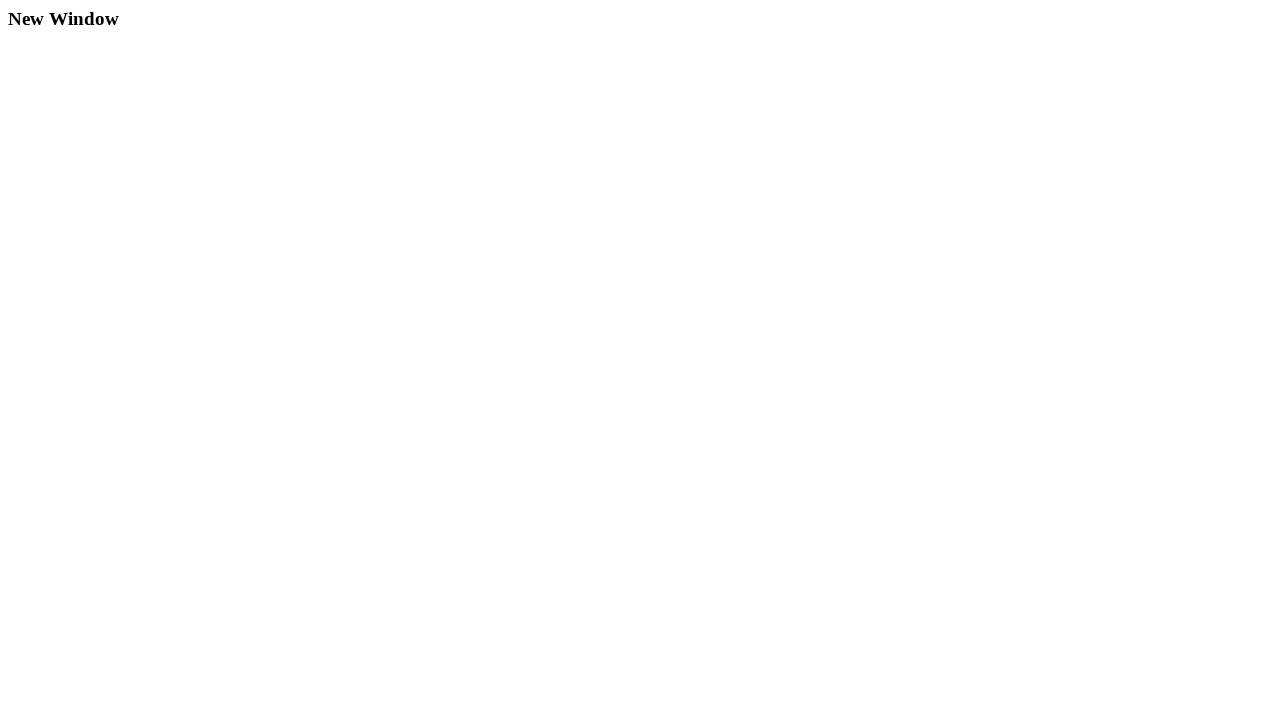

Verified new window header text is 'New Window'
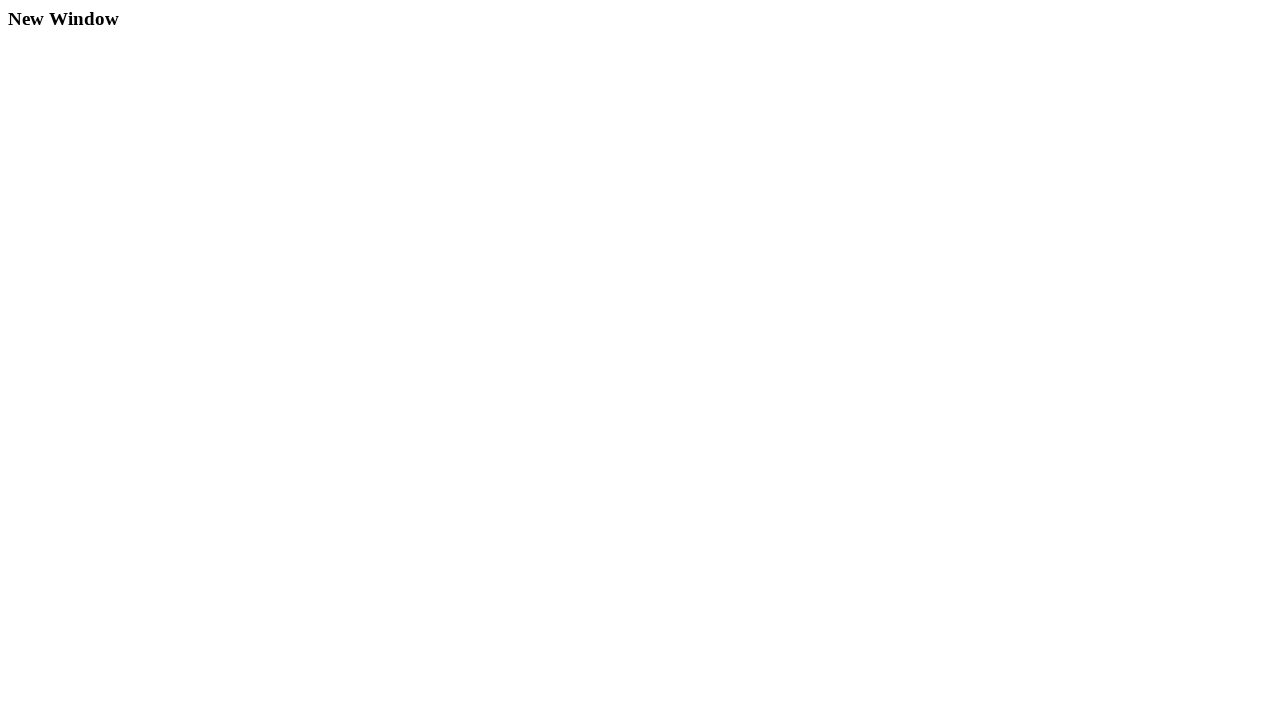

Closed new window
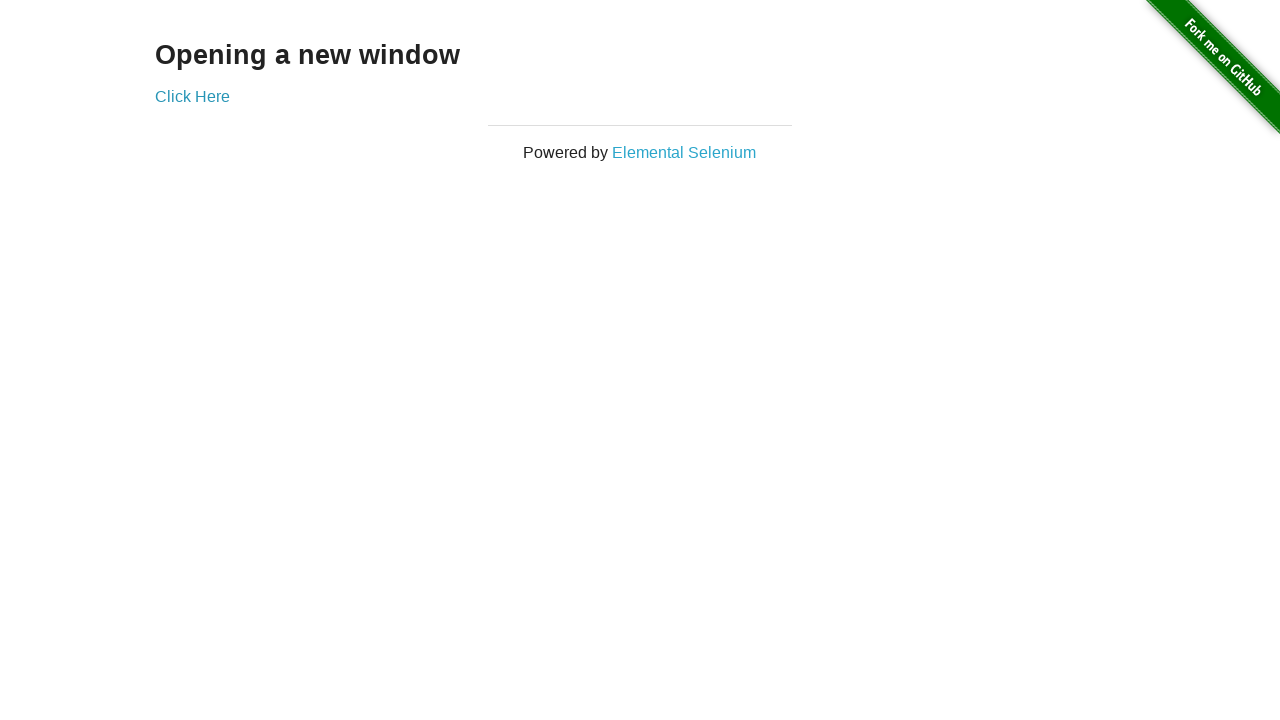

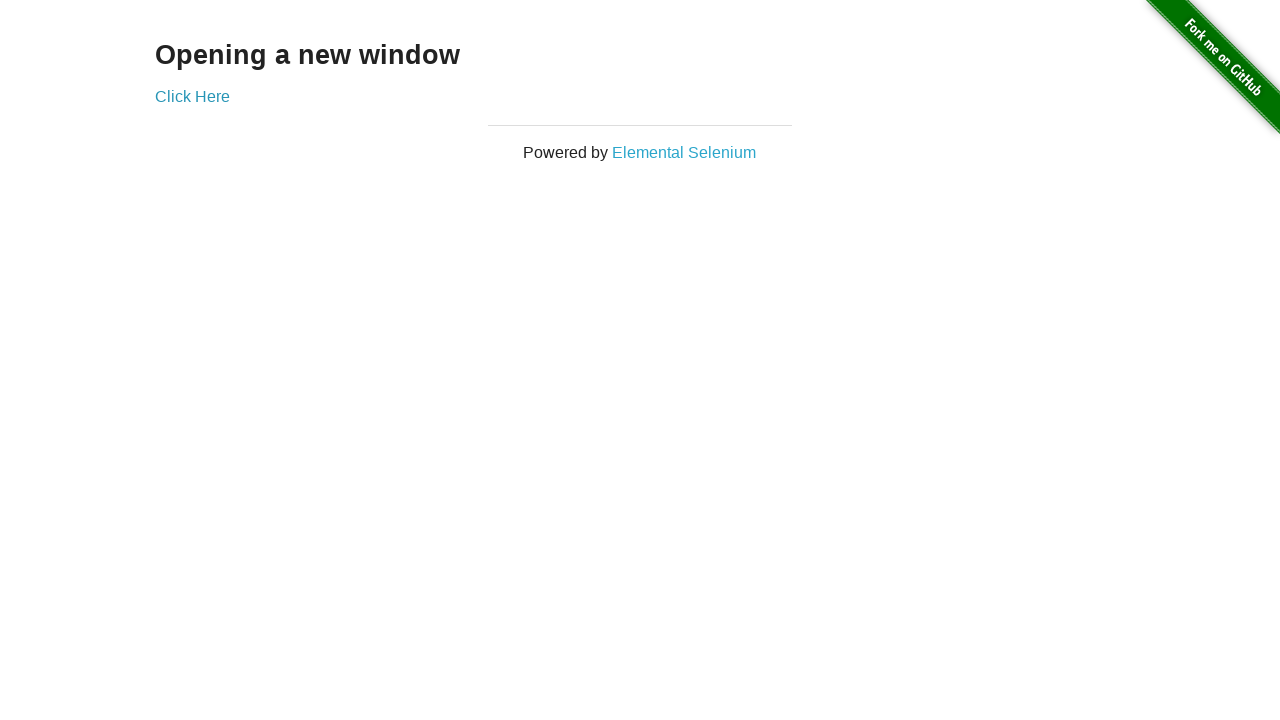